Tests right-click context menu interaction and hovering over menu items

Starting URL: http://swisnl.github.io/jQuery-contextMenu/demo.html

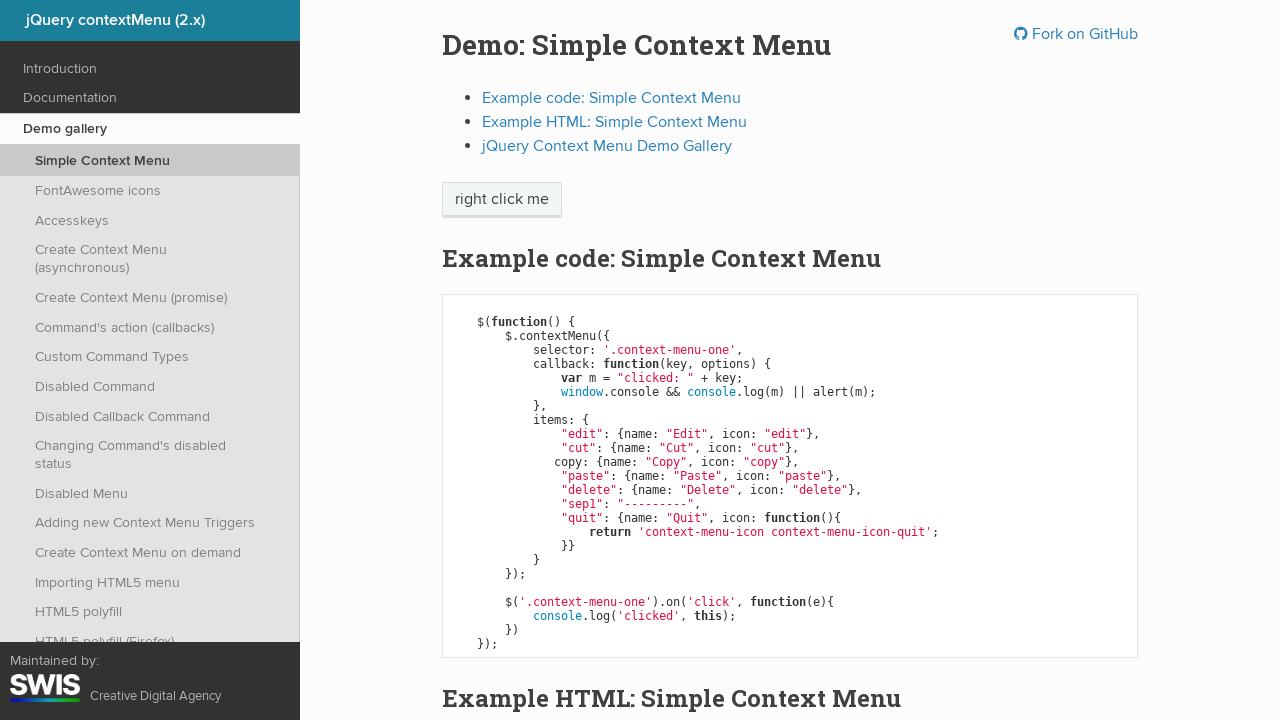

Right-clicked on 'right click me' element to open context menu at (502, 200) on xpath=//span[contains(text(),'right click me')]
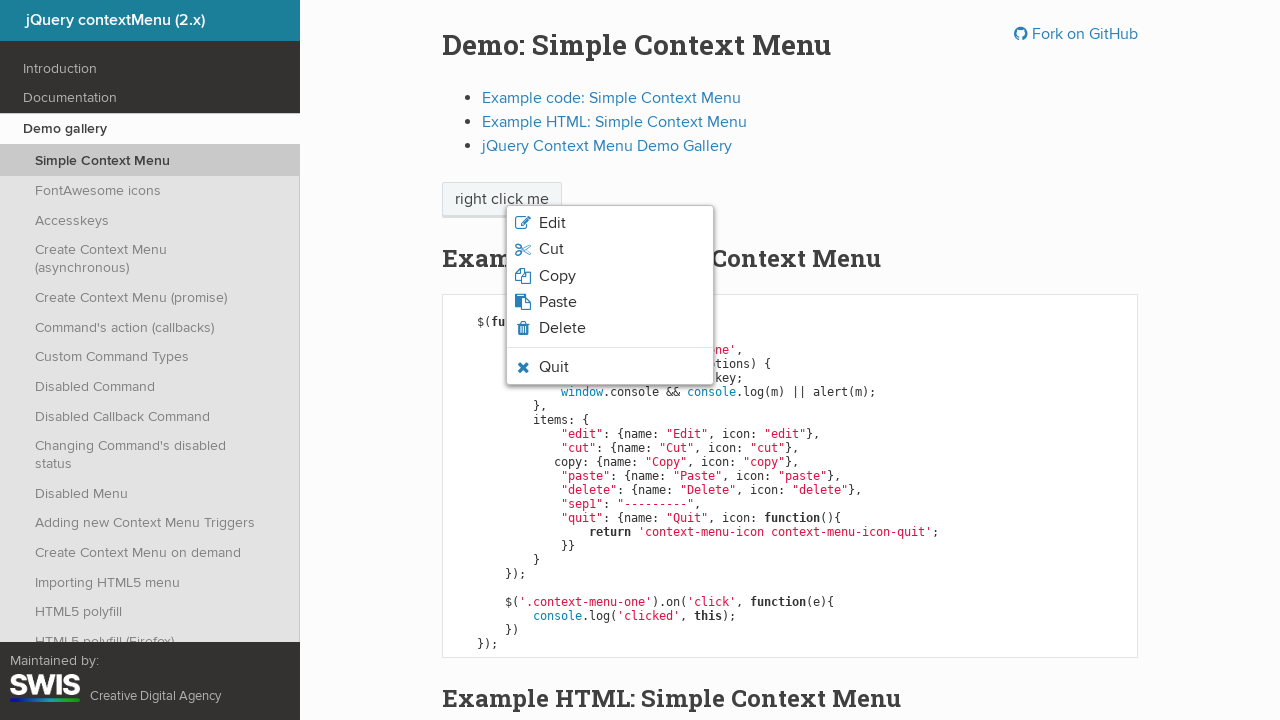

Hovered over 'Quit' option in context menu at (610, 367) on xpath=//li[contains(@class,'context-menu-icon-quit') and contains(.,'Quit')]
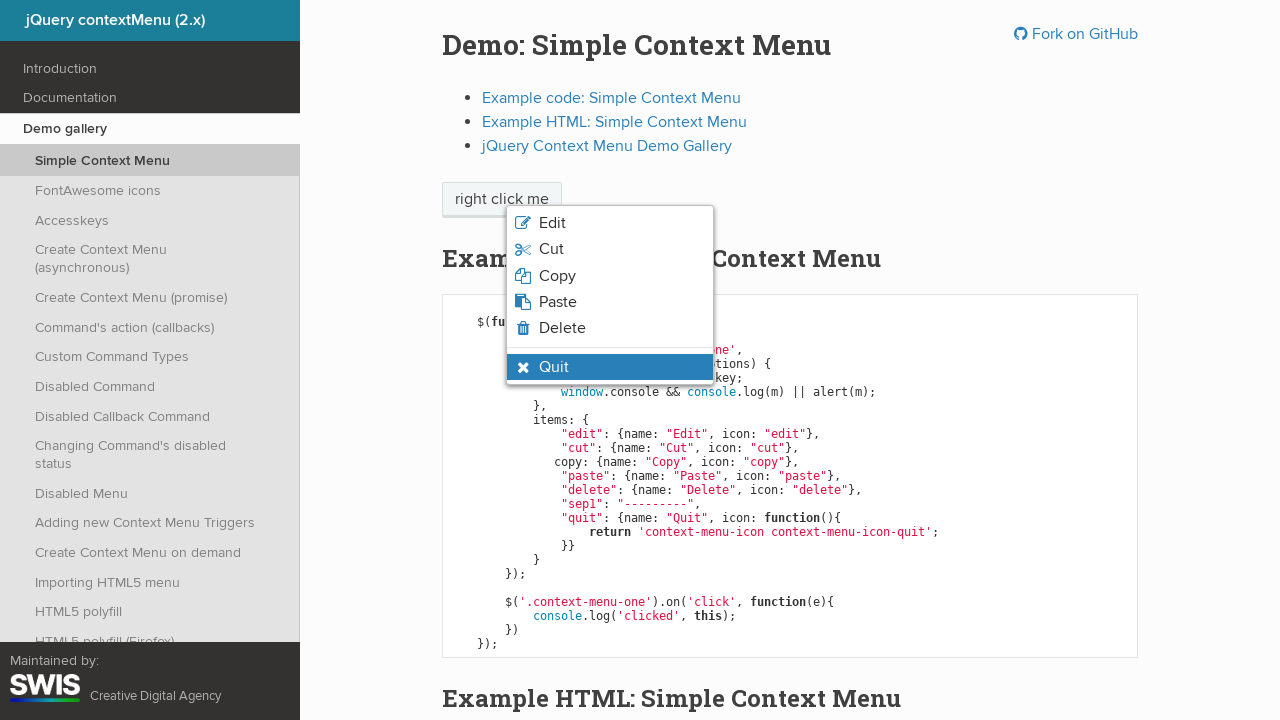

Confirmed 'Quit' option shows hover state
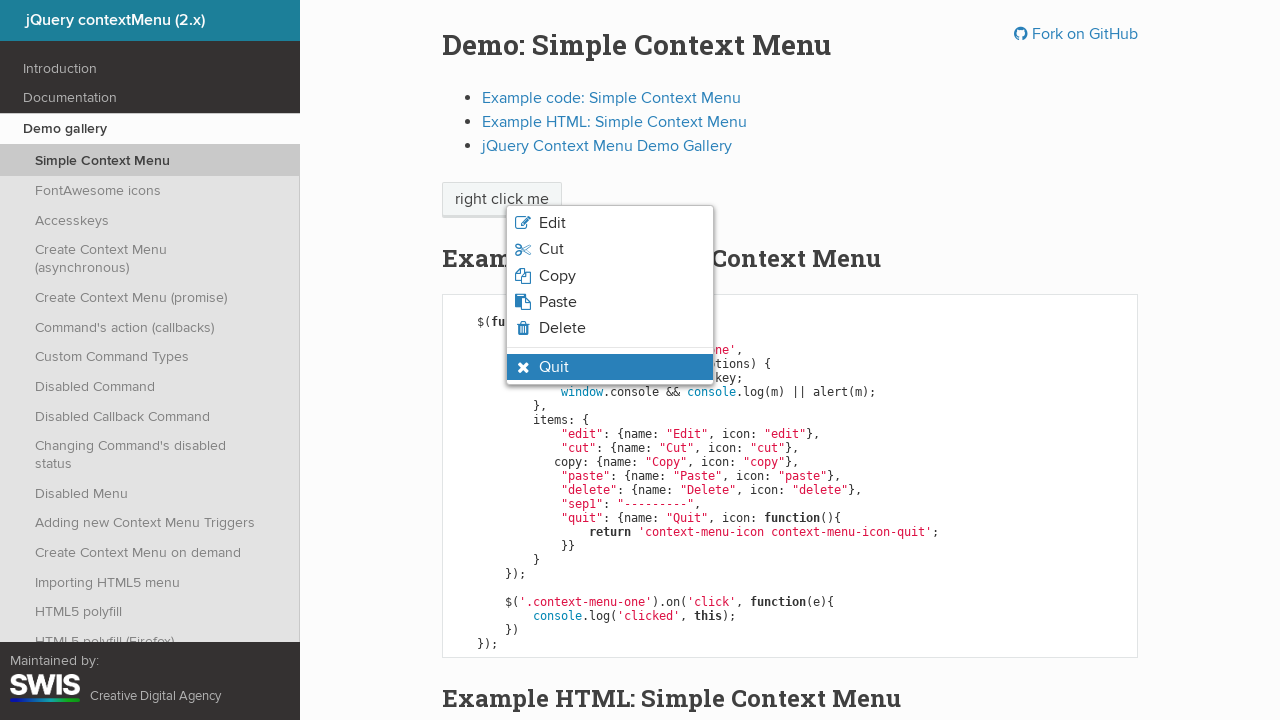

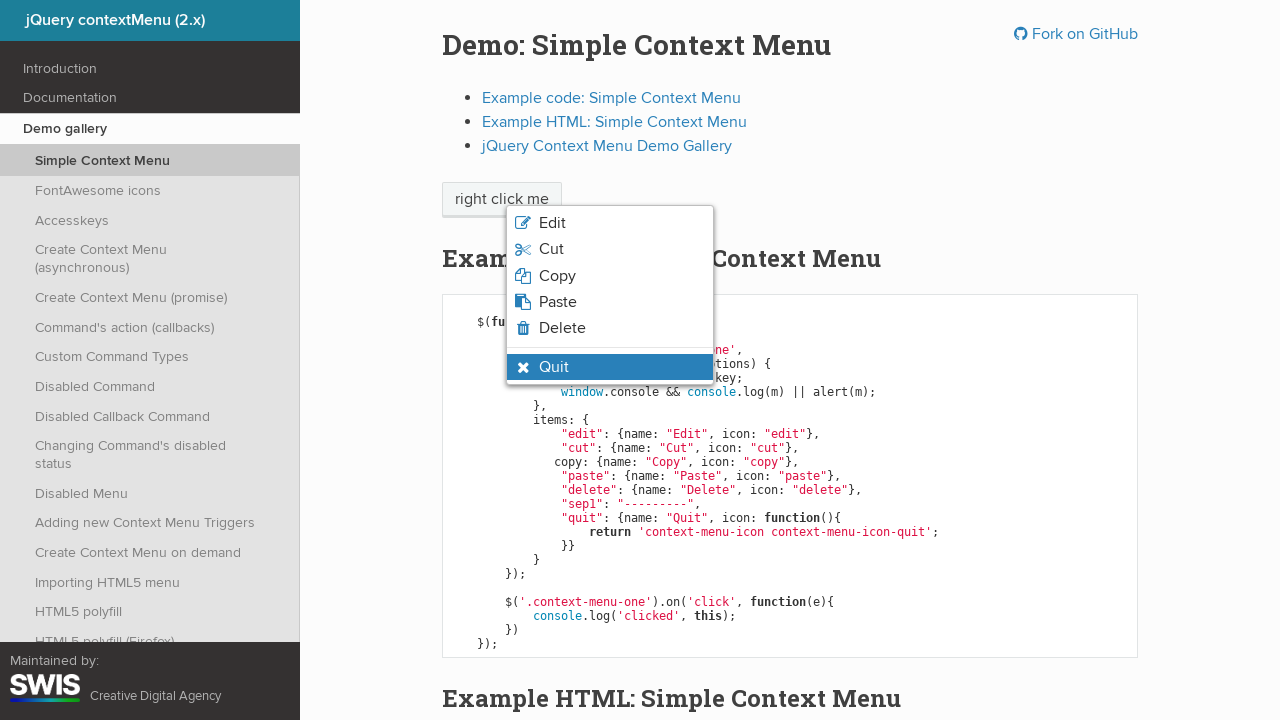